Tests horizontal scrolling functionality on a dashboard page by scrolling right twice and then scrolling left twice

Starting URL: https://dashboards.handmadeinteractive.com/jasonlove/

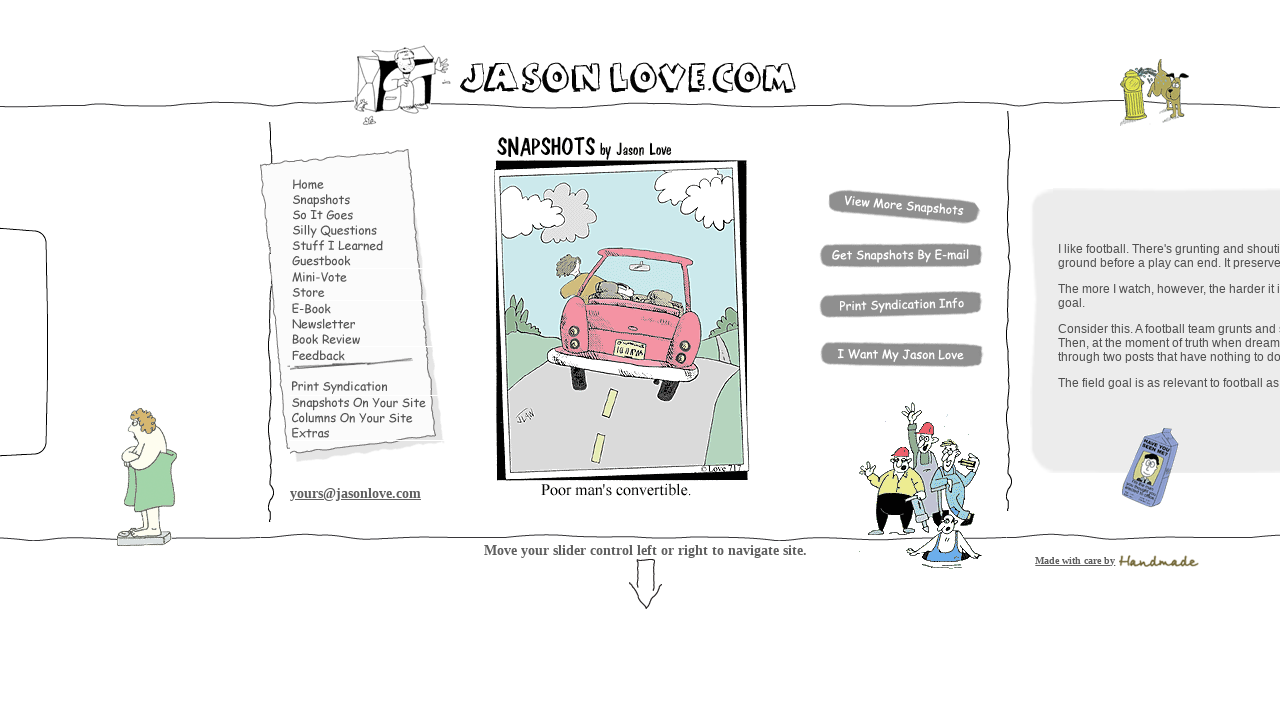

Waited for dashboard page to fully load
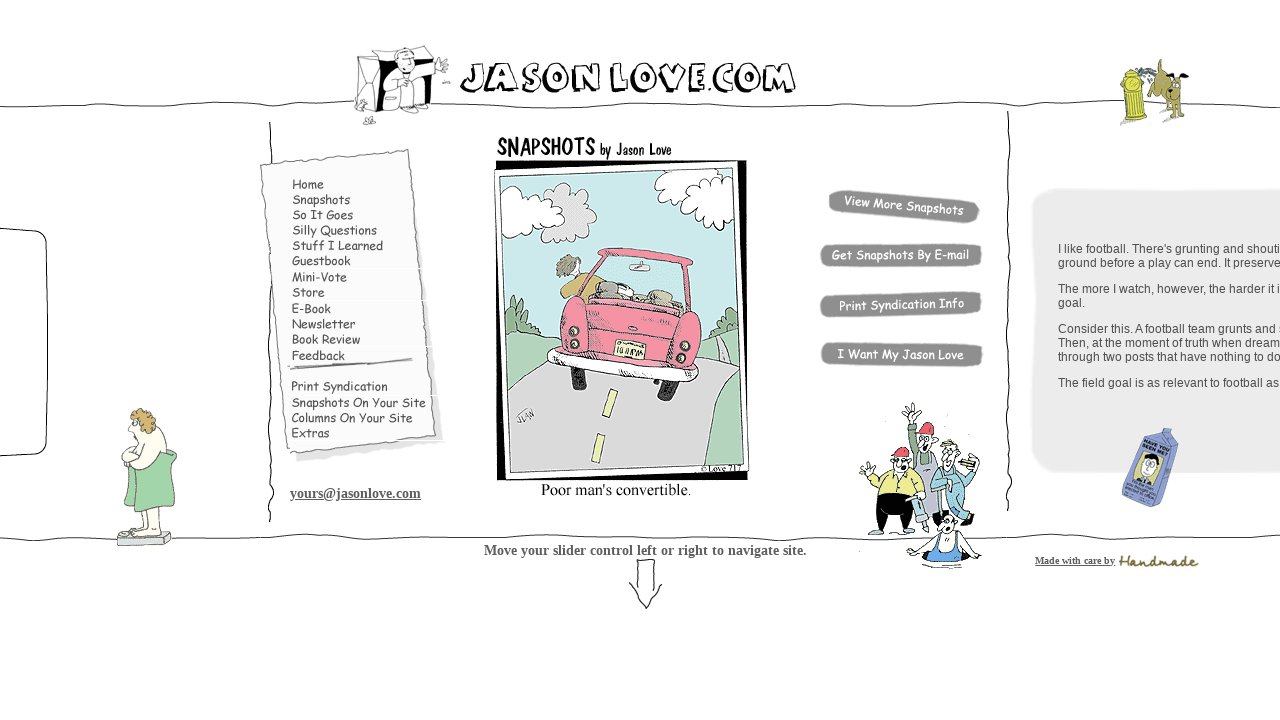

Scrolled right 4000 pixels (scroll right #1)
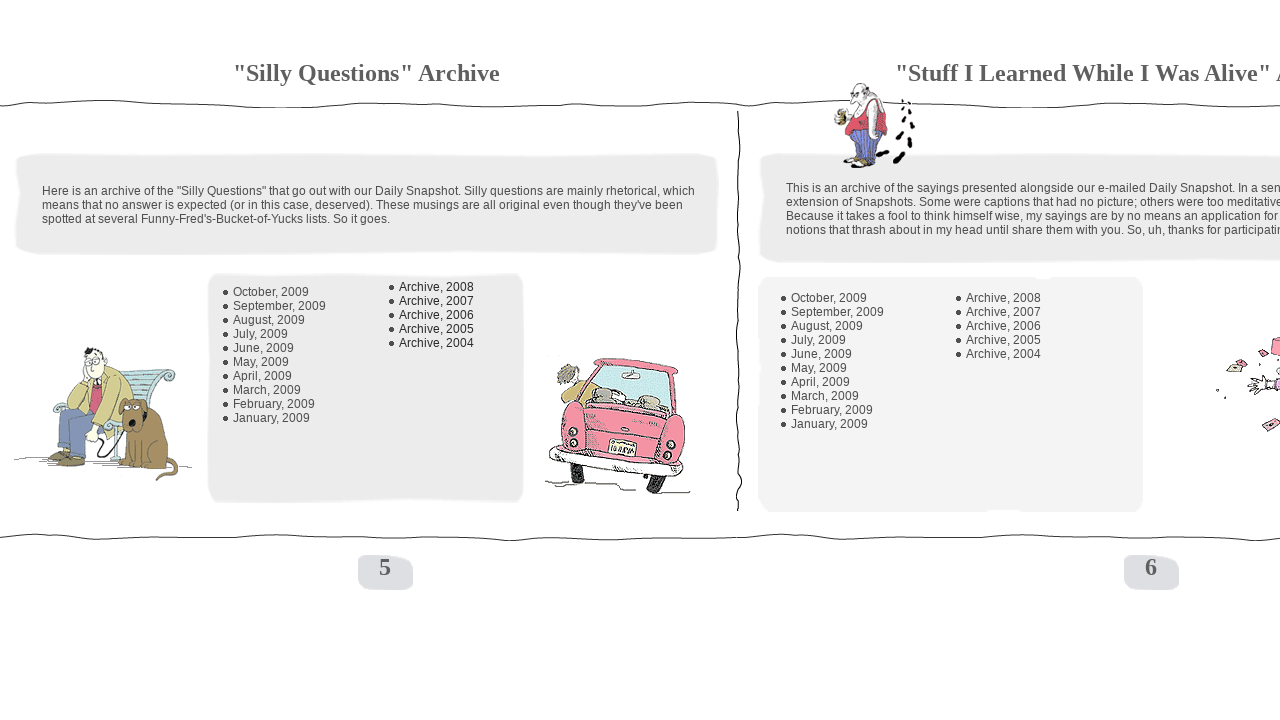

Scrolled right 4000 pixels (scroll right #2)
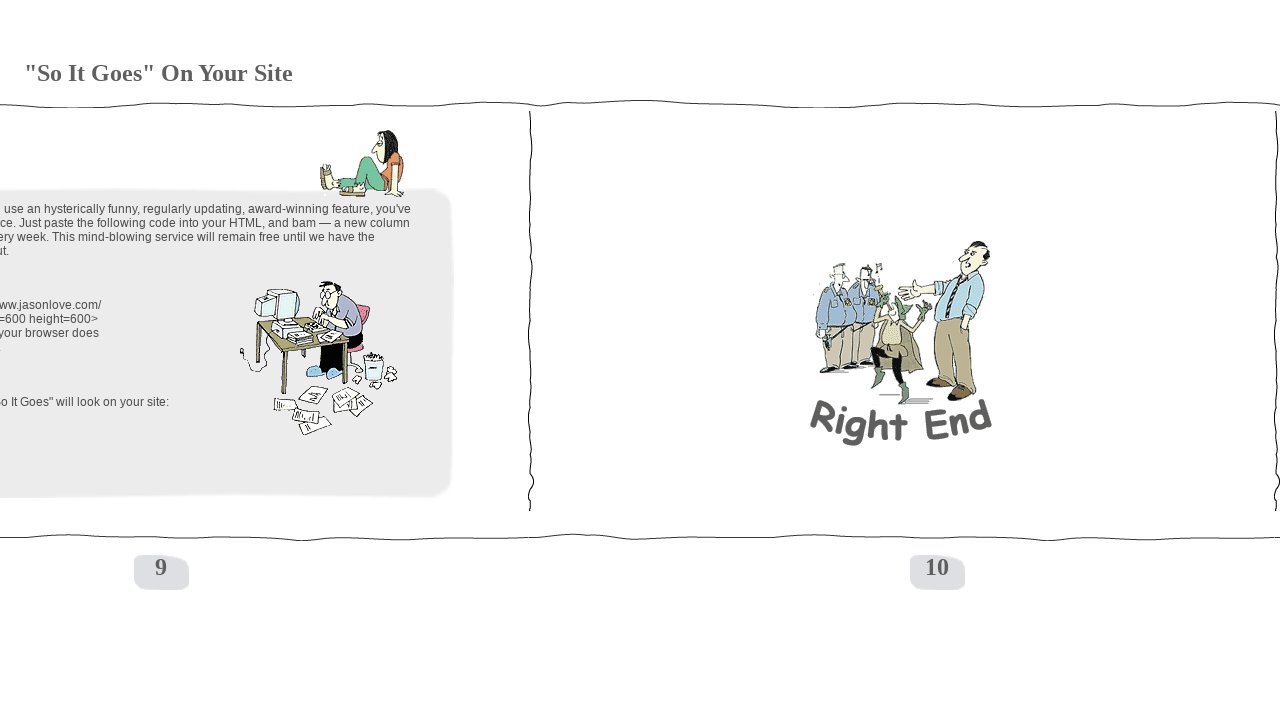

Waited between horizontal scroll actions
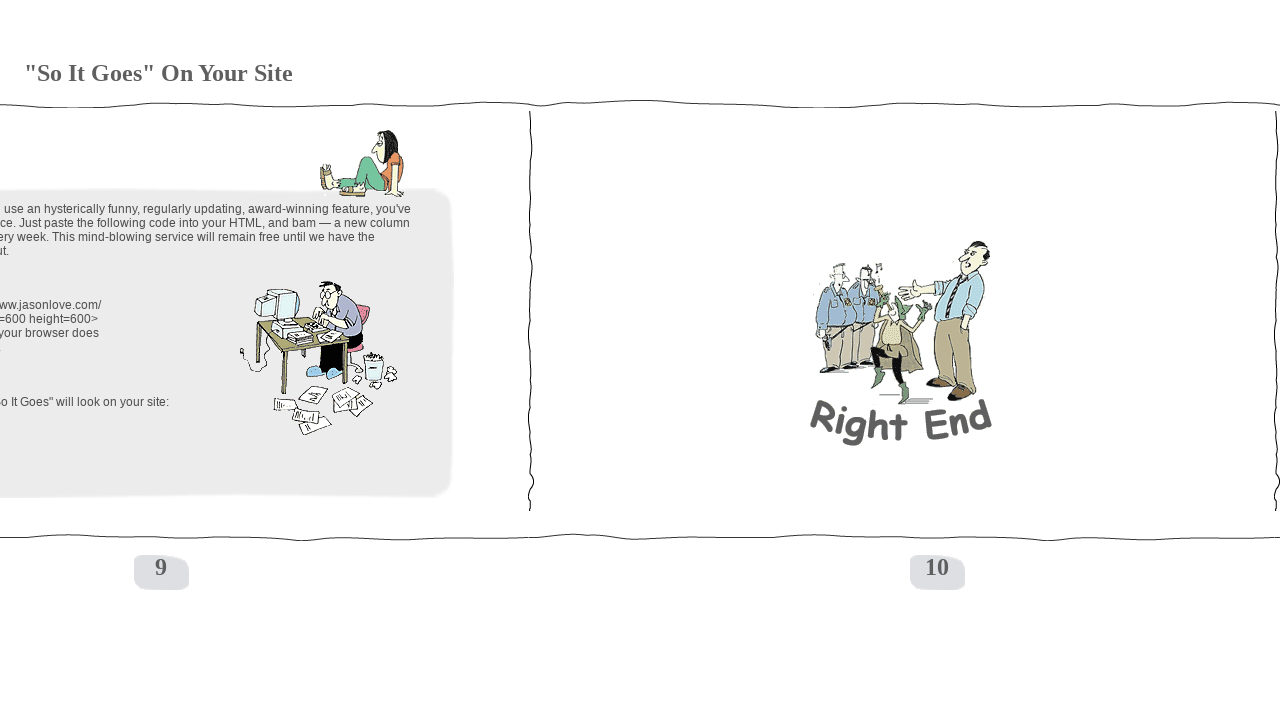

Scrolled left 4000 pixels (scroll left #1)
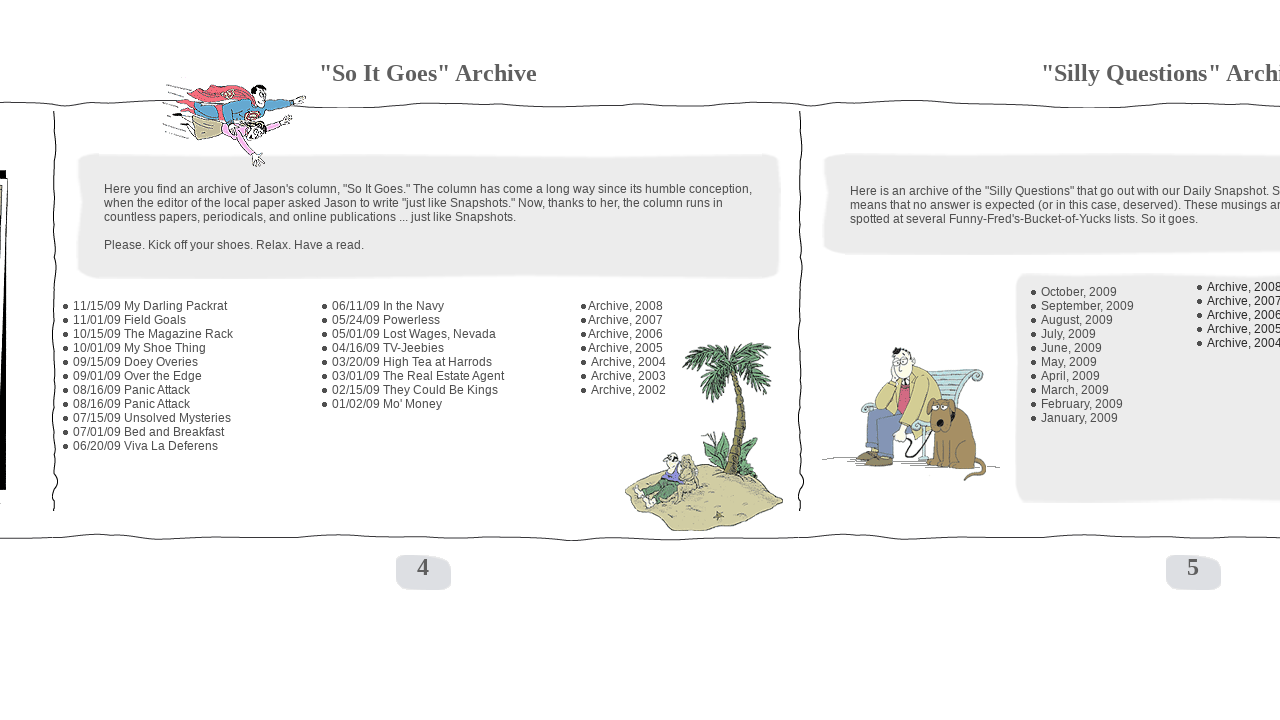

Scrolled left 4000 pixels (scroll left #2)
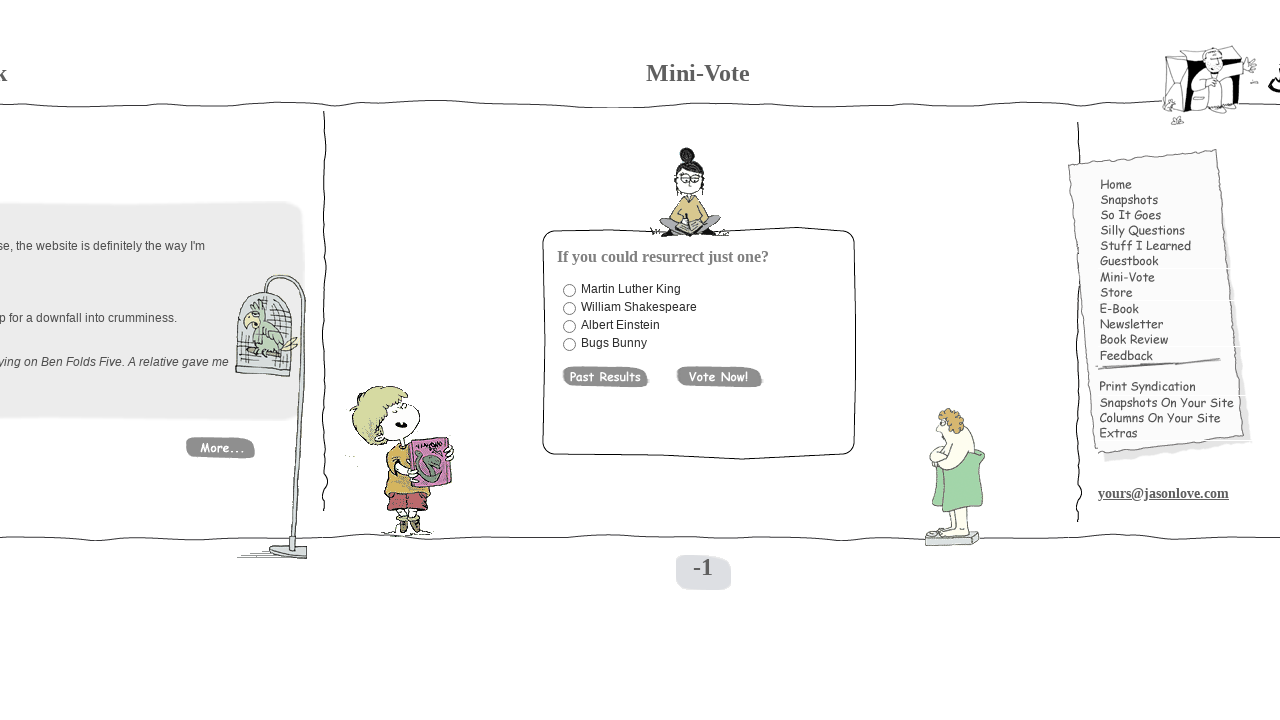

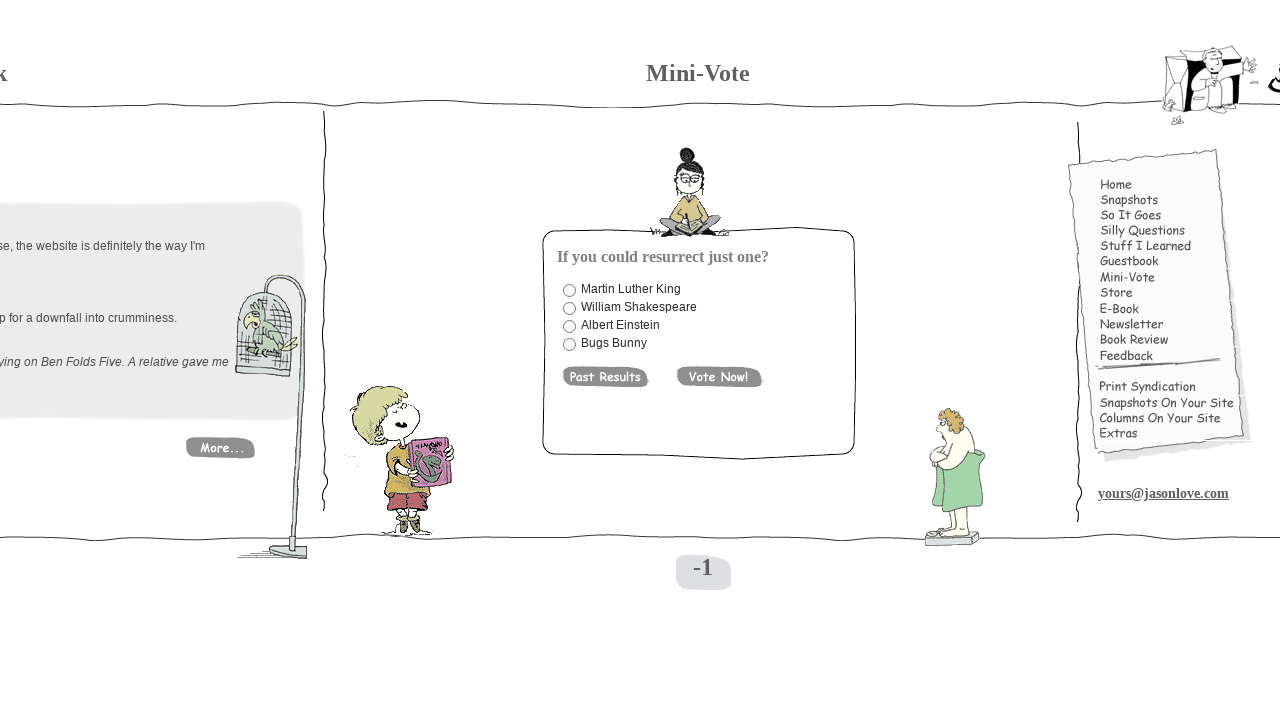